Tests link functionality on a blog page by verifying links are not broken and opening each link in a new tab using Ctrl+click

Starting URL: https://omayo.blogspot.com/

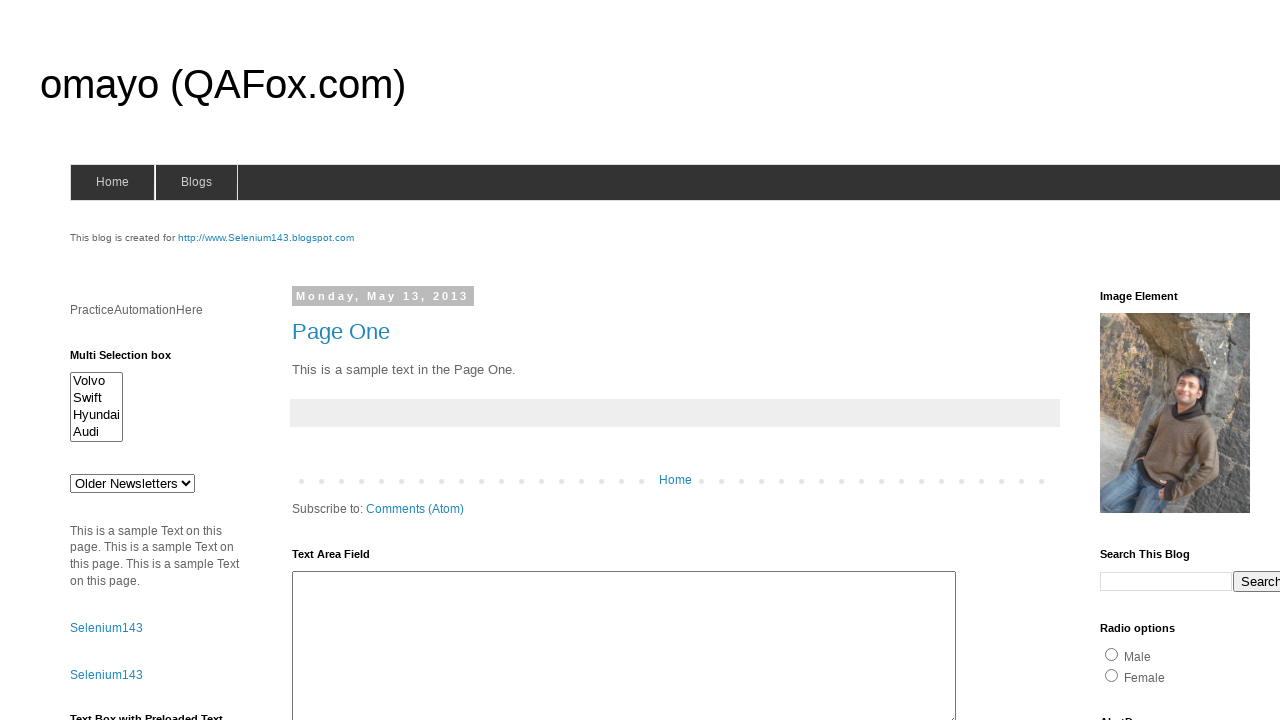

Located all links in LinkList1 section
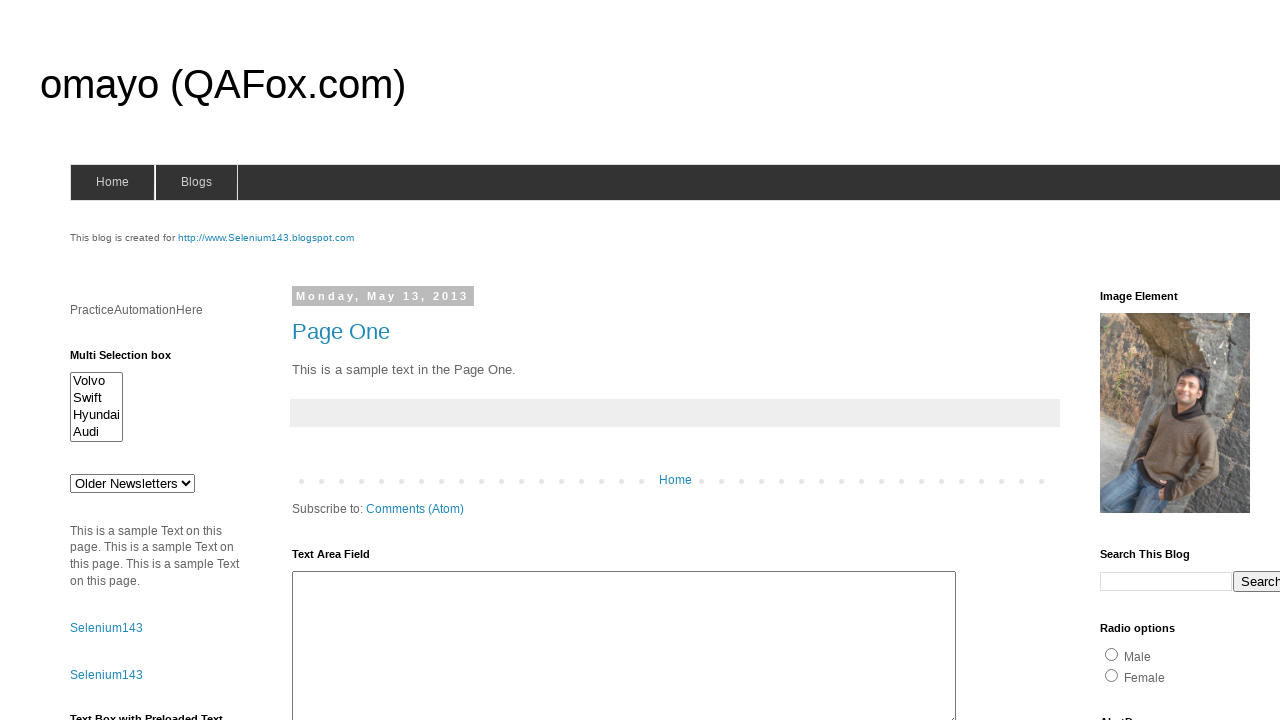

Retrieved href attribute from link: http://compendiumdev.co.uk/selenium/basic_web_page.html
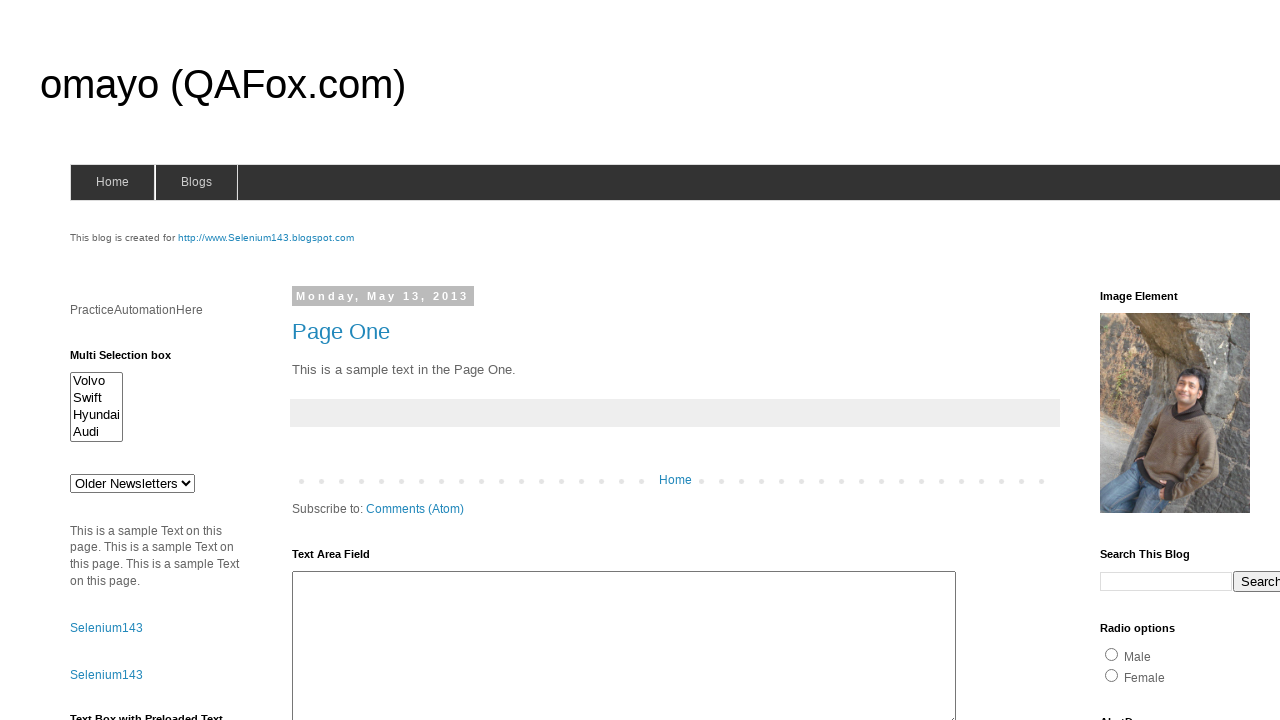

Added URL to verification list: http://compendiumdev.co.uk/selenium/basic_web_page.html
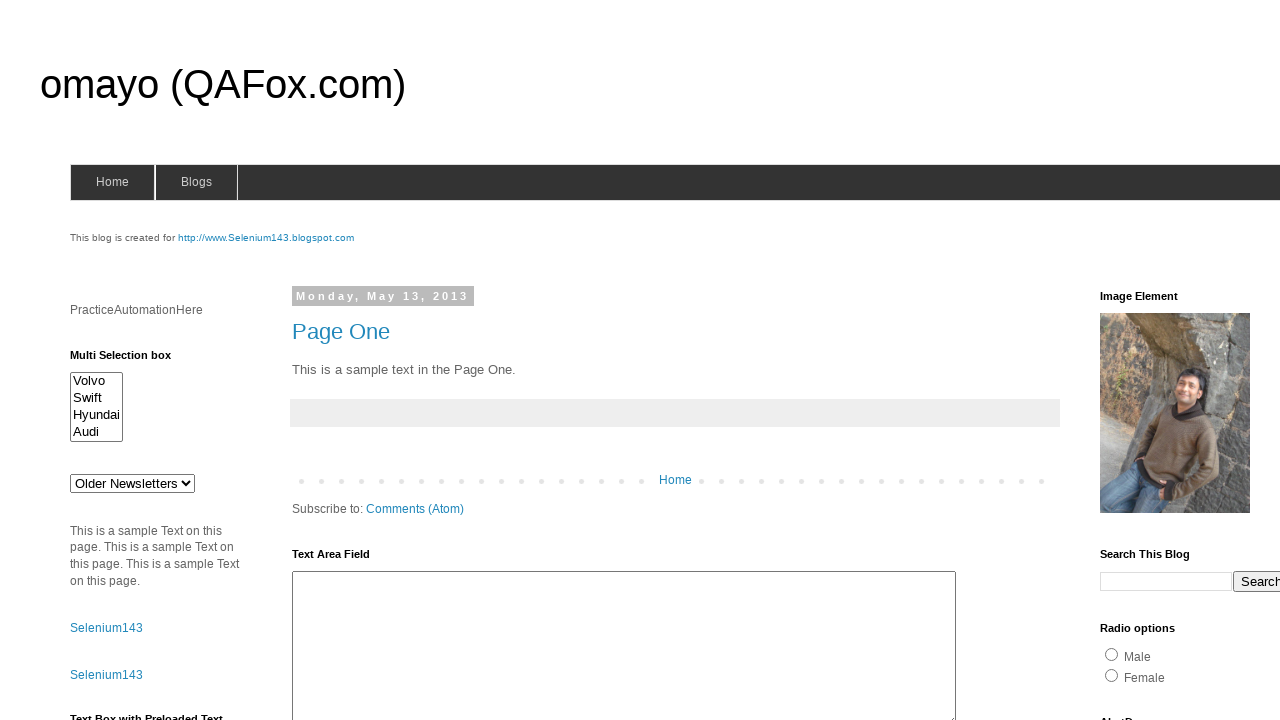

Retrieved href attribute from link: http://only-testing-blog.blogspot.in/2014/01/textbox.html
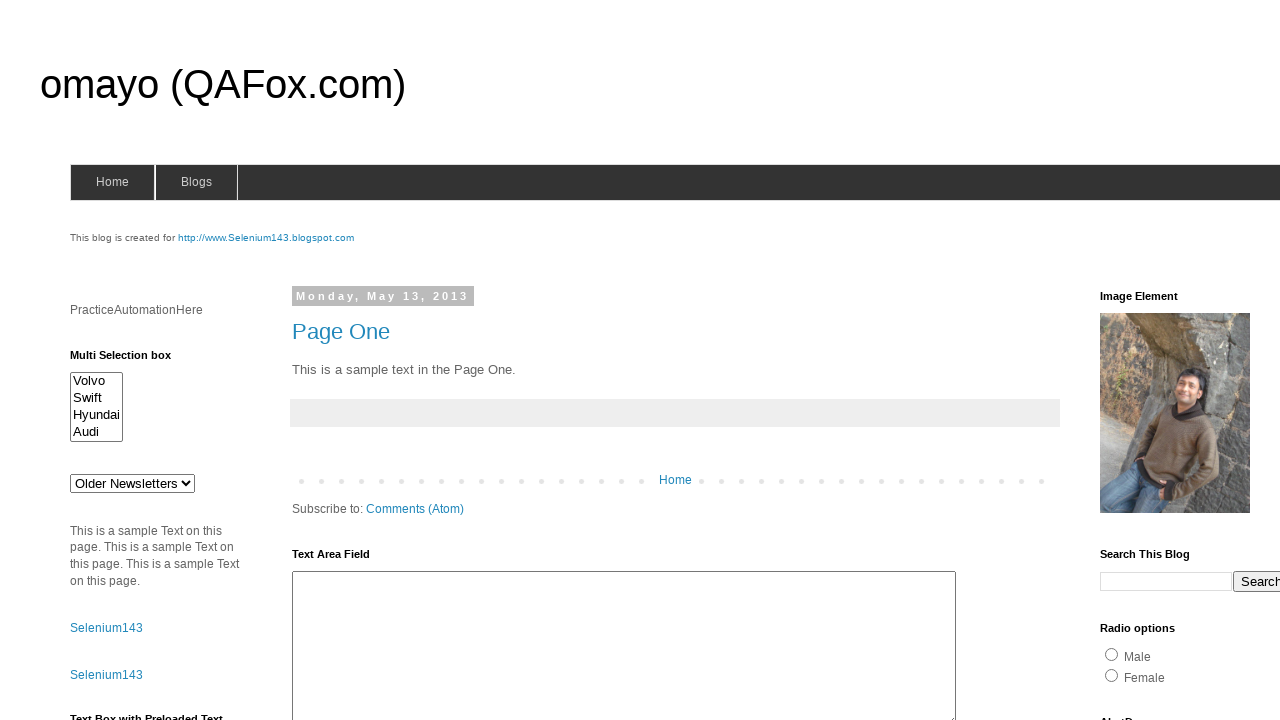

Added URL to verification list: http://only-testing-blog.blogspot.in/2014/01/textbox.html
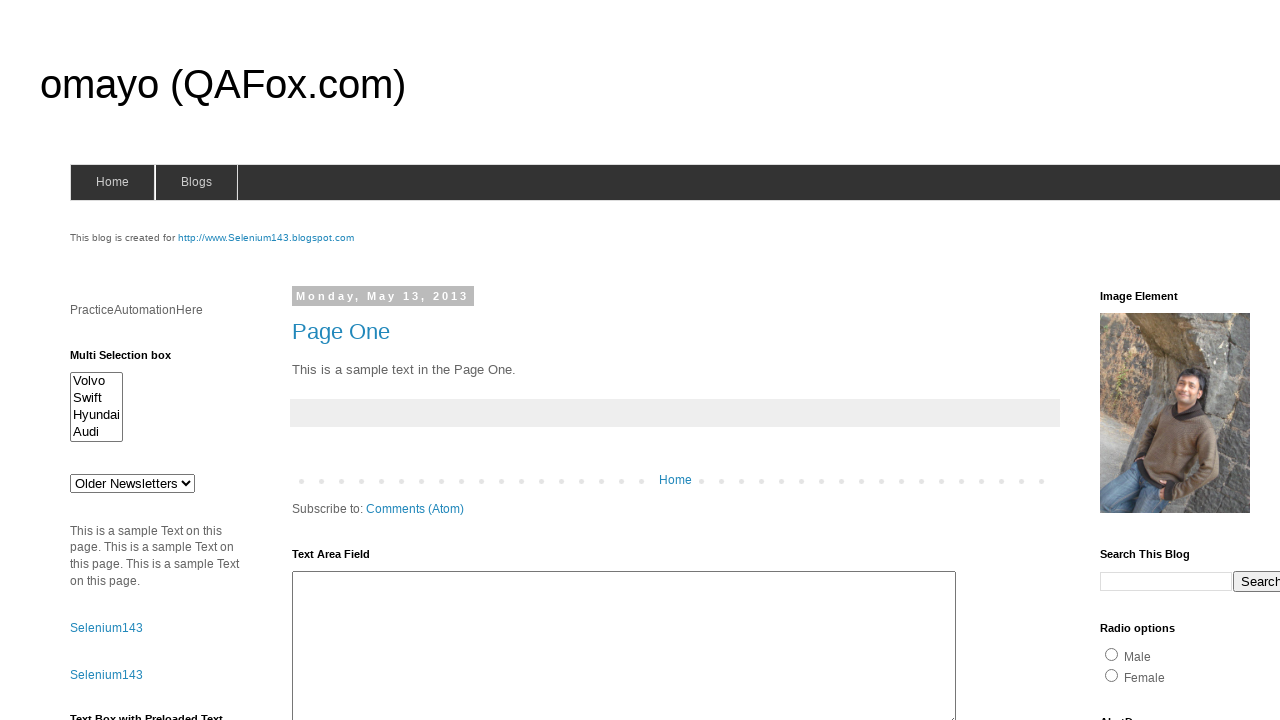

Retrieved href attribute from link: http://testwisely.com/demo
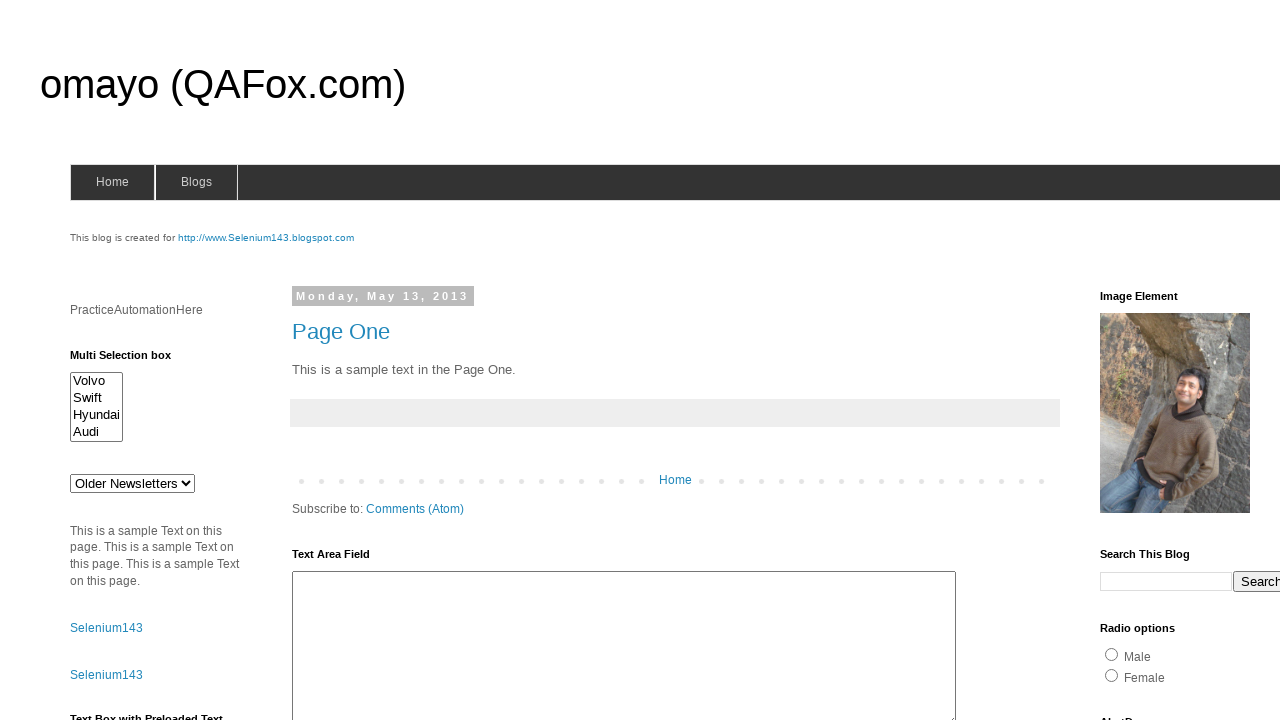

Added URL to verification list: http://testwisely.com/demo
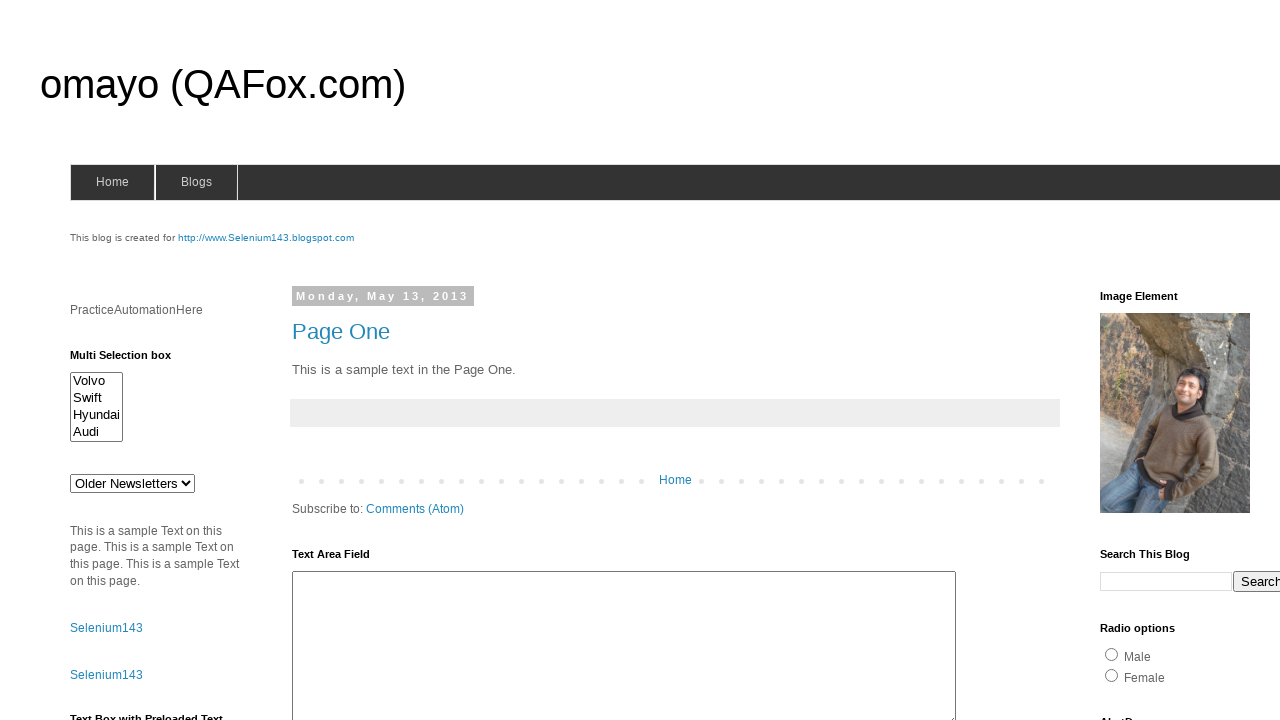

Retrieved href attribute from link: http://jqueryui.com/
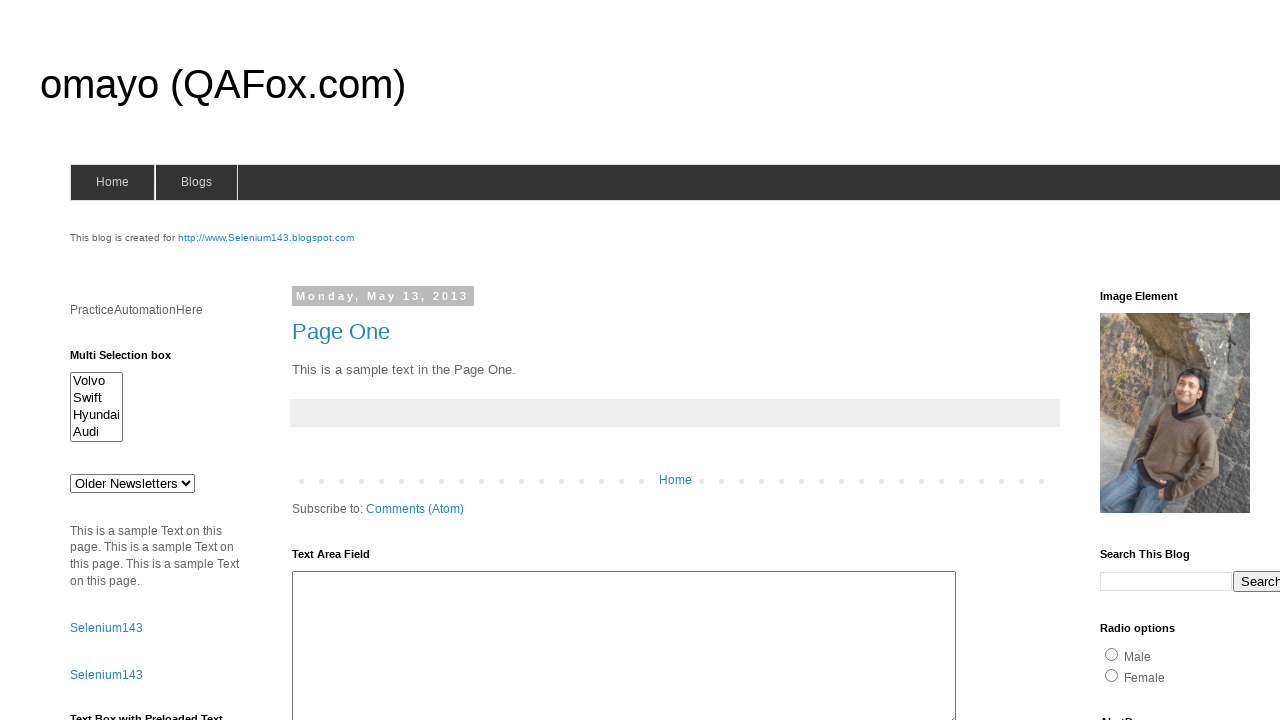

Added URL to verification list: http://jqueryui.com/
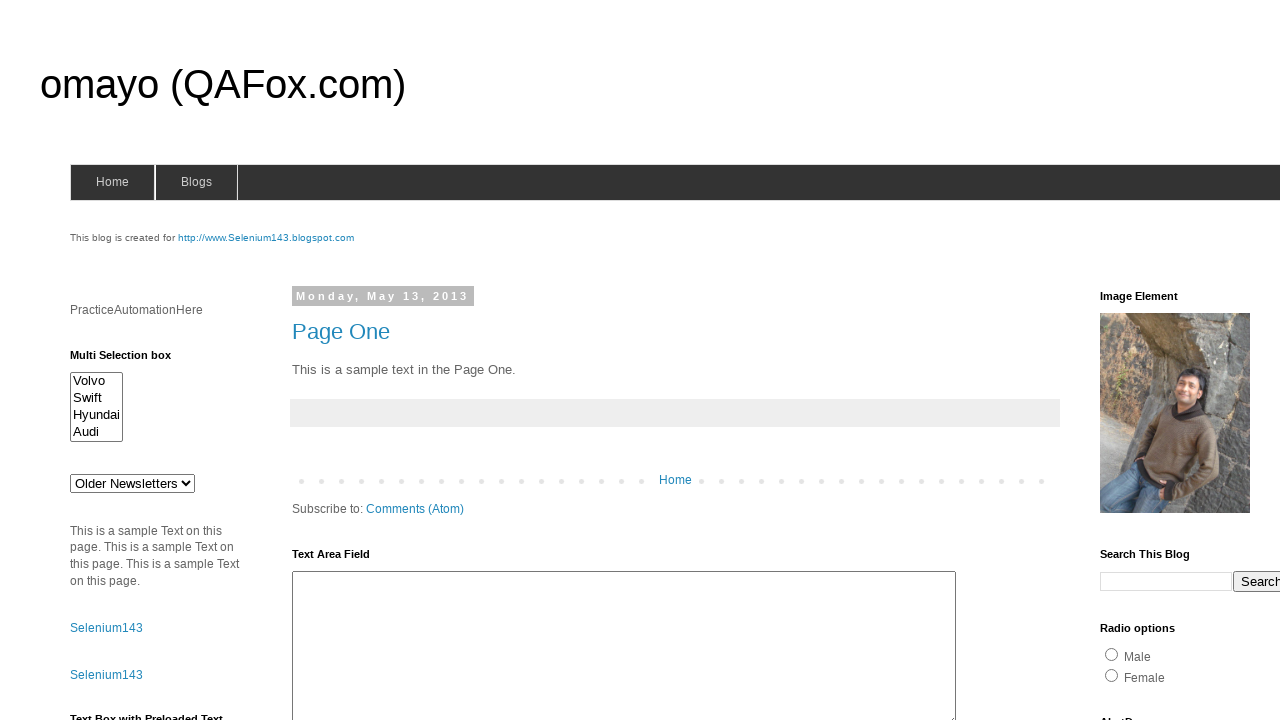

Retrieved href attribute from link: http://book.theautomatedtester.co.uk
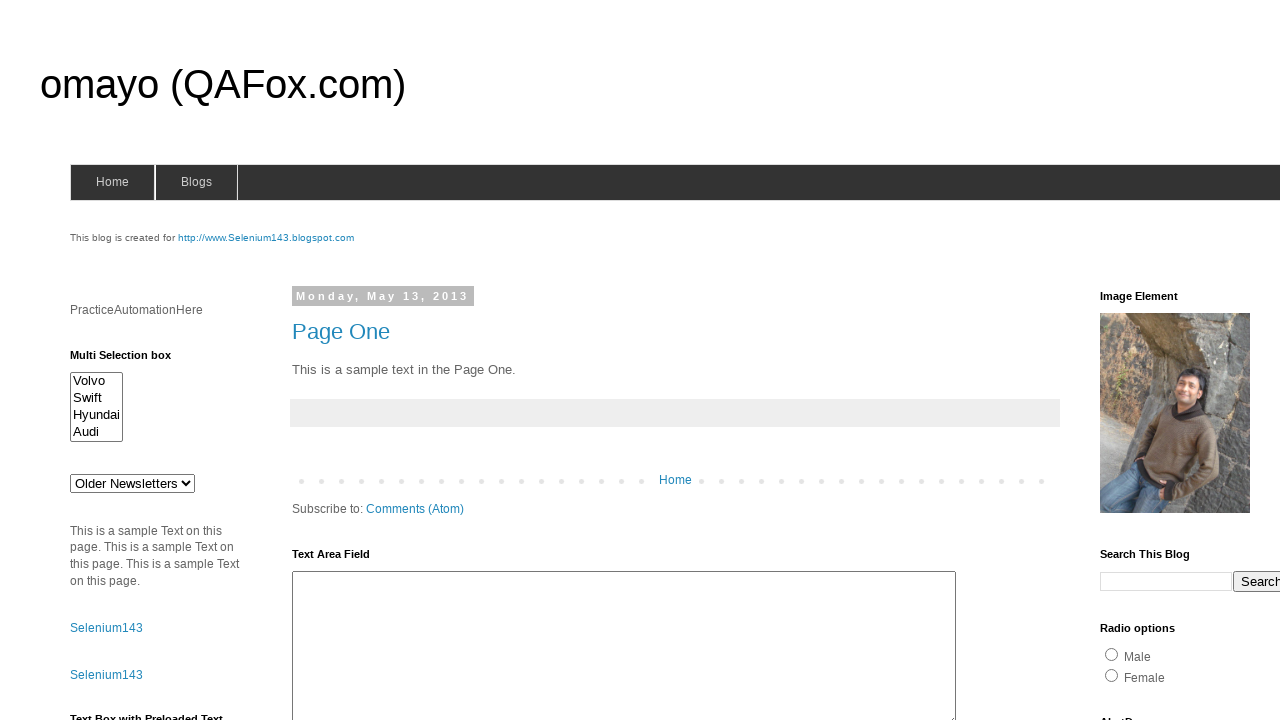

Added URL to verification list: http://book.theautomatedtester.co.uk
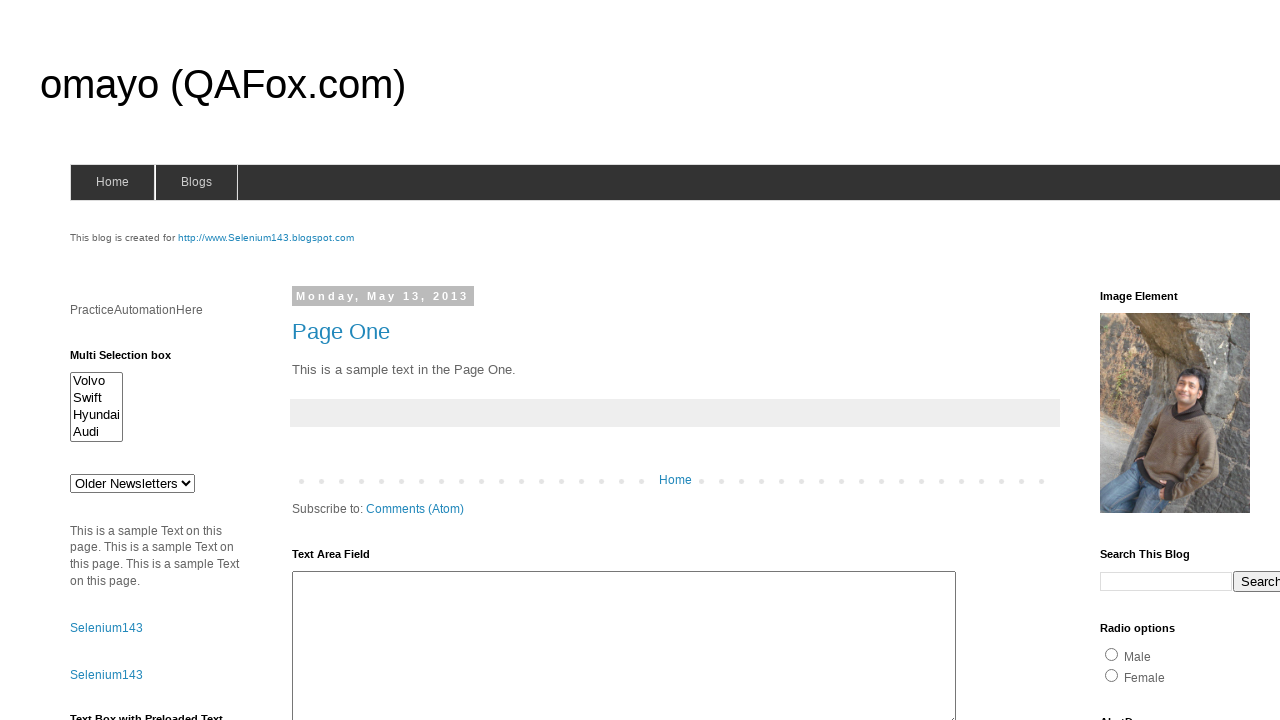

Opened link in new tab using Ctrl+click at (1160, 360) on xpath=//div[@id='LinkList1']/div/ul/li/a >> nth=0
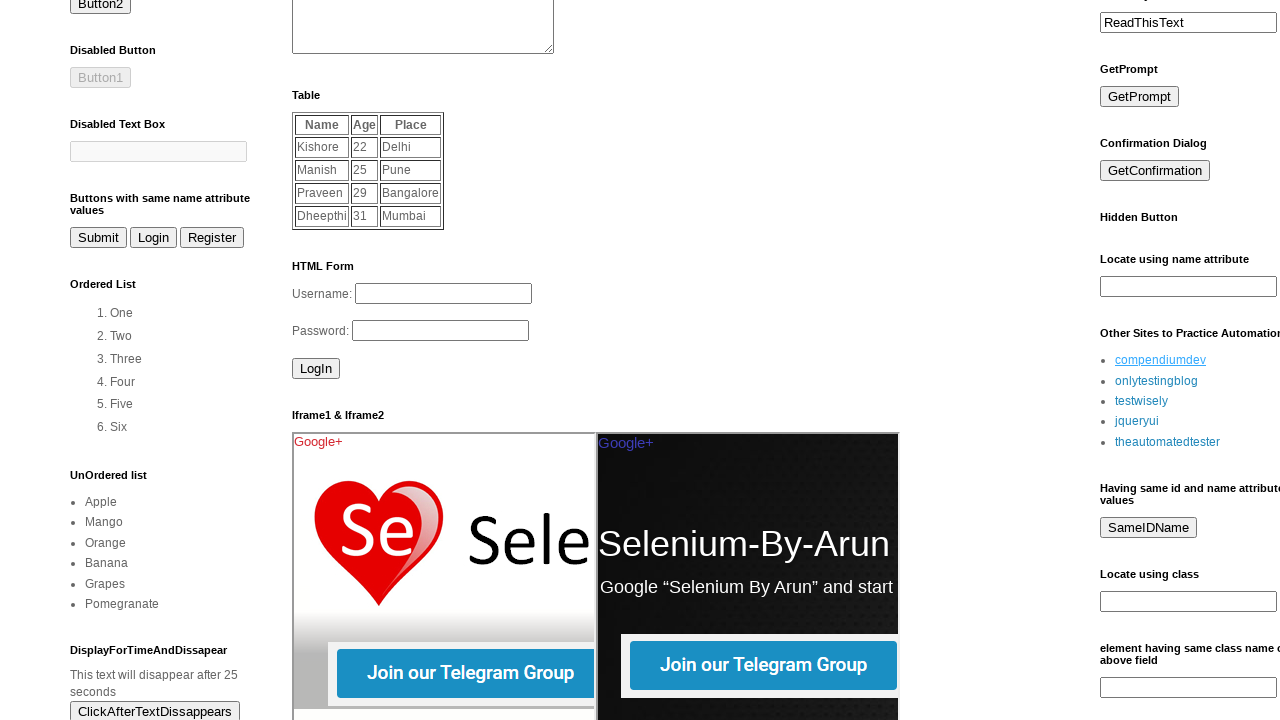

Opened link in new tab using Ctrl+click at (1156, 381) on xpath=//div[@id='LinkList1']/div/ul/li/a >> nth=1
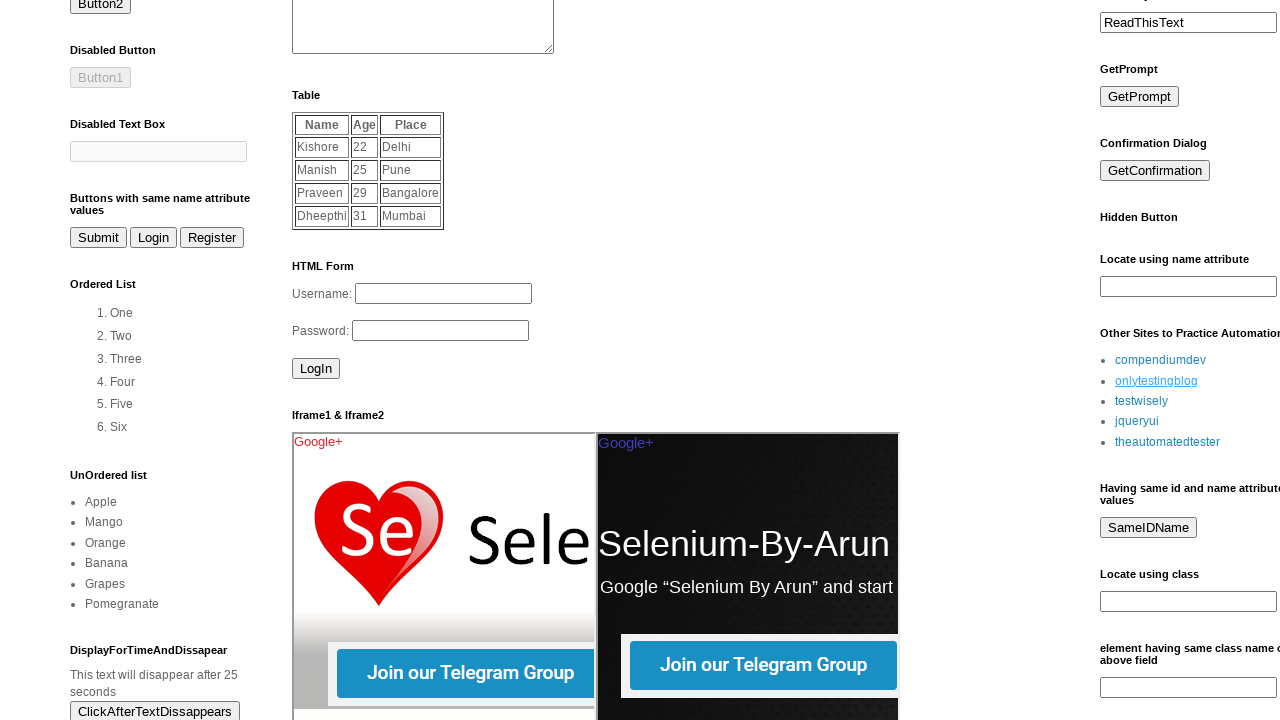

Opened link in new tab using Ctrl+click at (1142, 401) on xpath=//div[@id='LinkList1']/div/ul/li/a >> nth=2
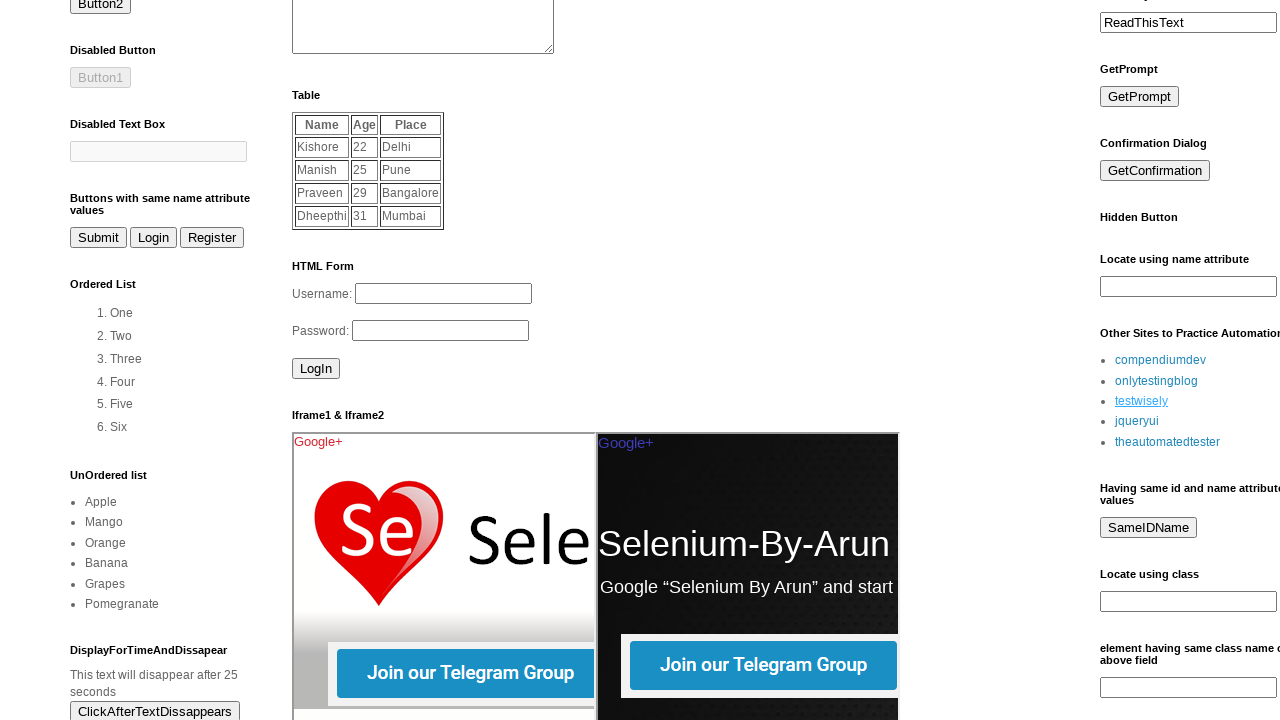

Opened link in new tab using Ctrl+click at (1137, 421) on xpath=//div[@id='LinkList1']/div/ul/li/a >> nth=3
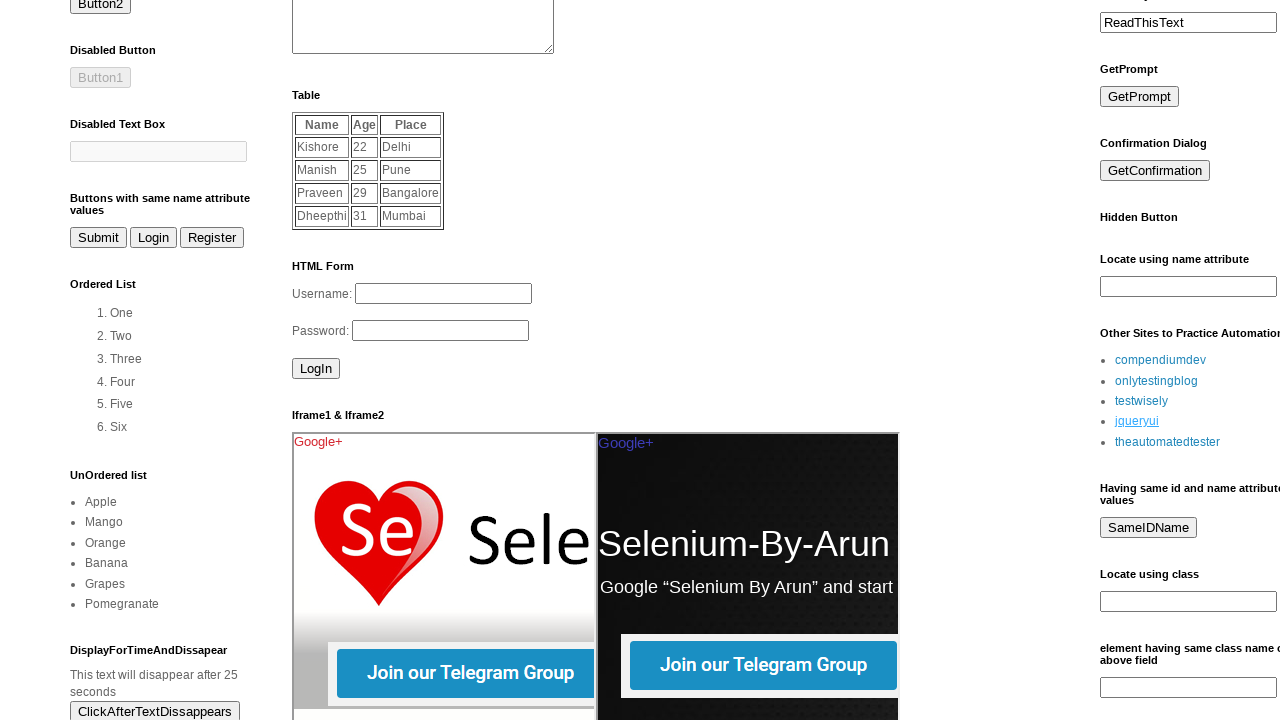

Opened link in new tab using Ctrl+click at (1168, 442) on xpath=//div[@id='LinkList1']/div/ul/li/a >> nth=4
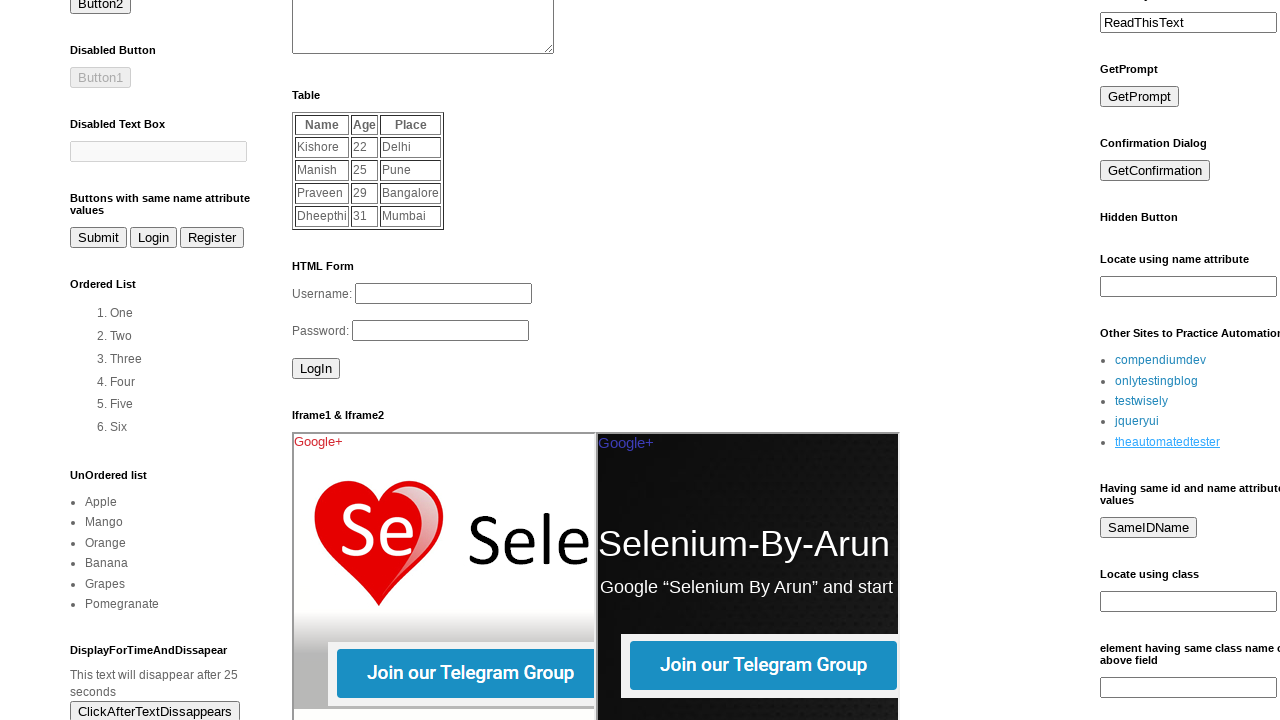

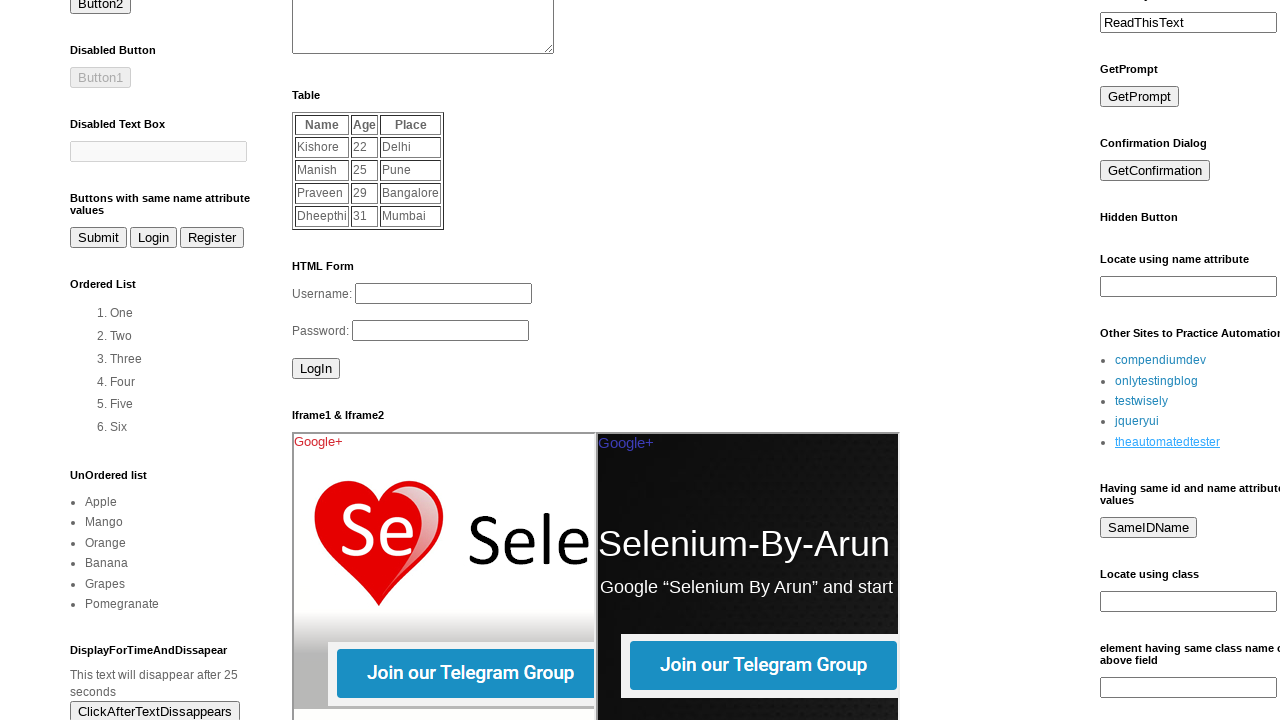